Tests that a todo item is removed when edited to an empty string

Starting URL: https://demo.playwright.dev/todomvc

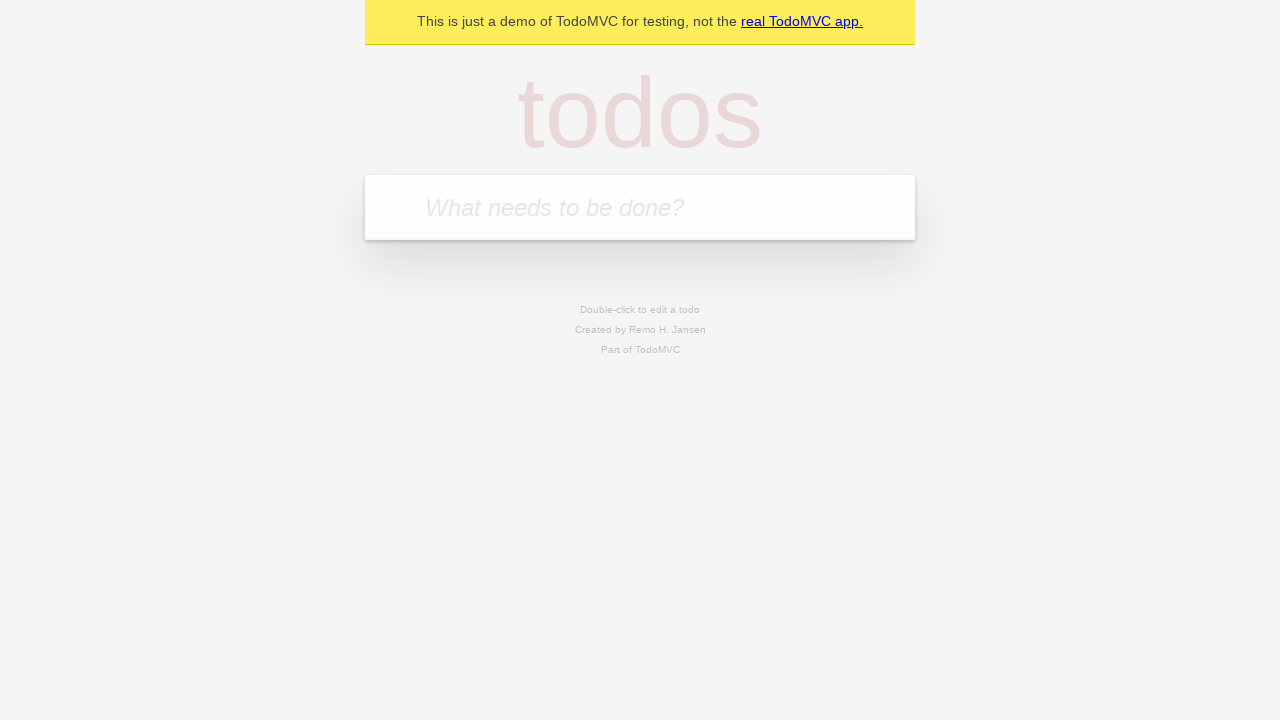

Filled input field with 'buy some cheese' on internal:attr=[placeholder="What needs to be done?"i]
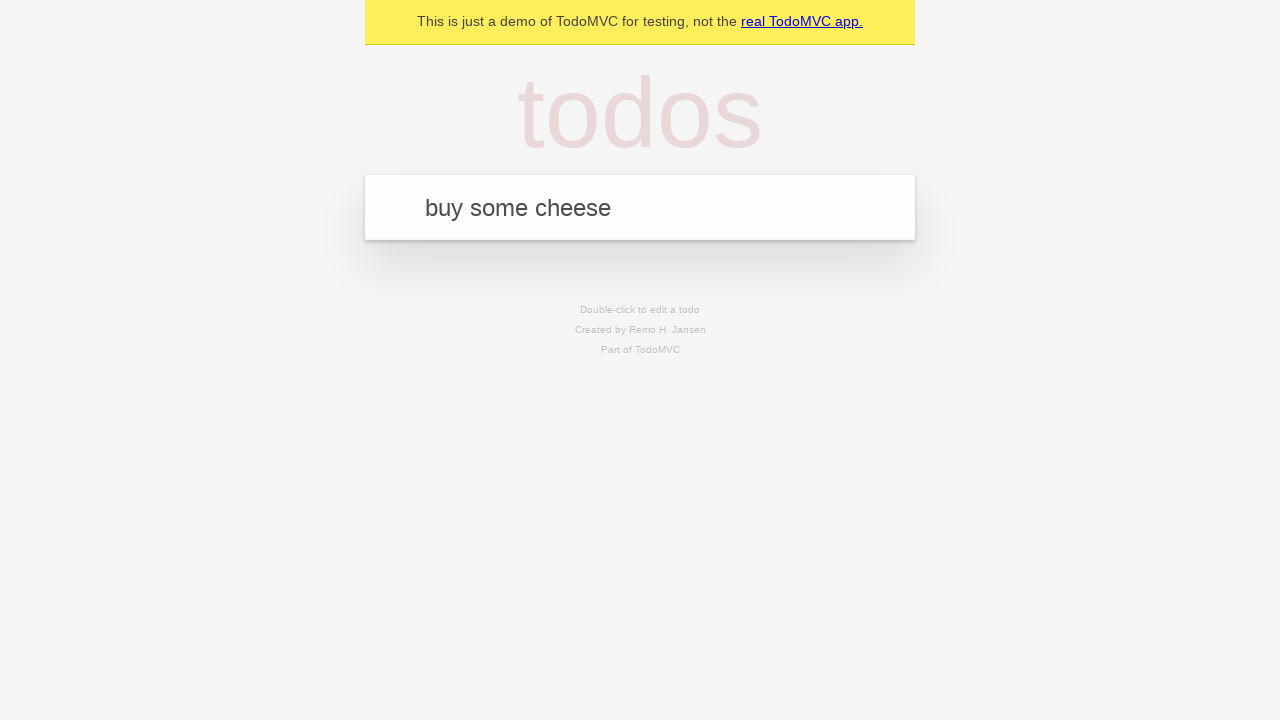

Pressed Enter to add first todo item on internal:attr=[placeholder="What needs to be done?"i]
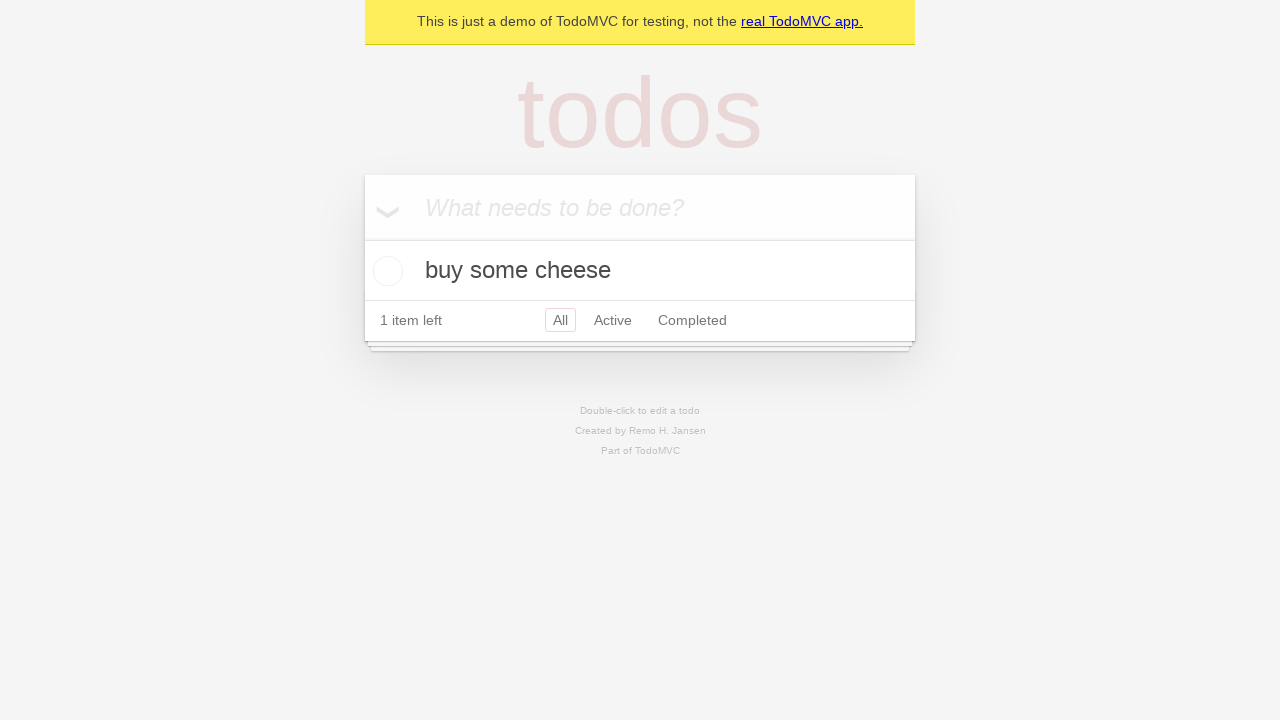

Filled input field with 'feed the cat' on internal:attr=[placeholder="What needs to be done?"i]
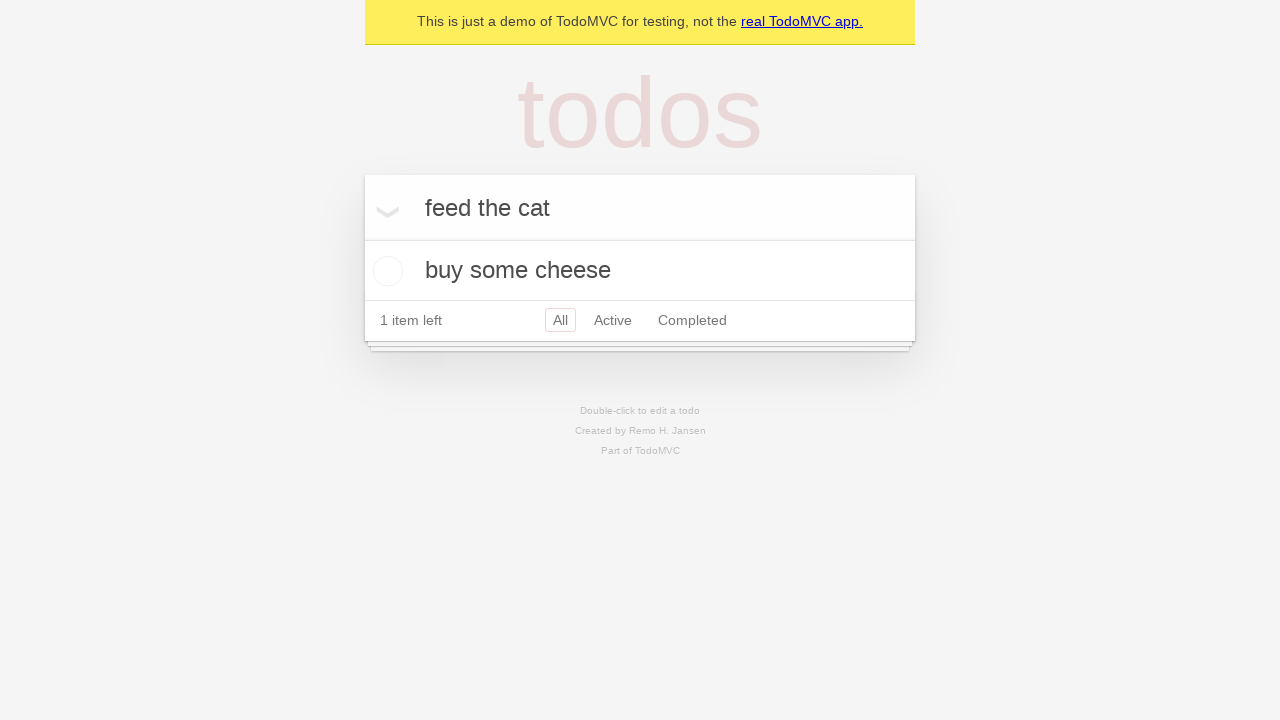

Pressed Enter to add second todo item on internal:attr=[placeholder="What needs to be done?"i]
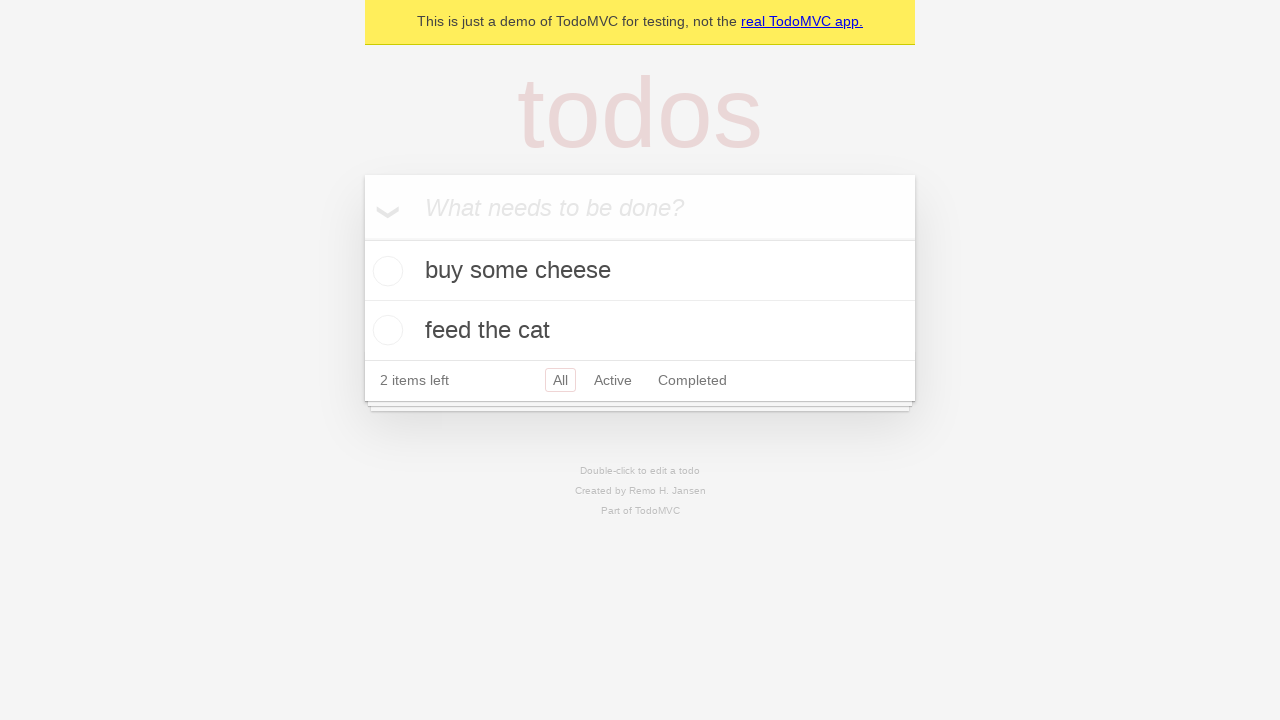

Filled input field with 'book a doctors appointment' on internal:attr=[placeholder="What needs to be done?"i]
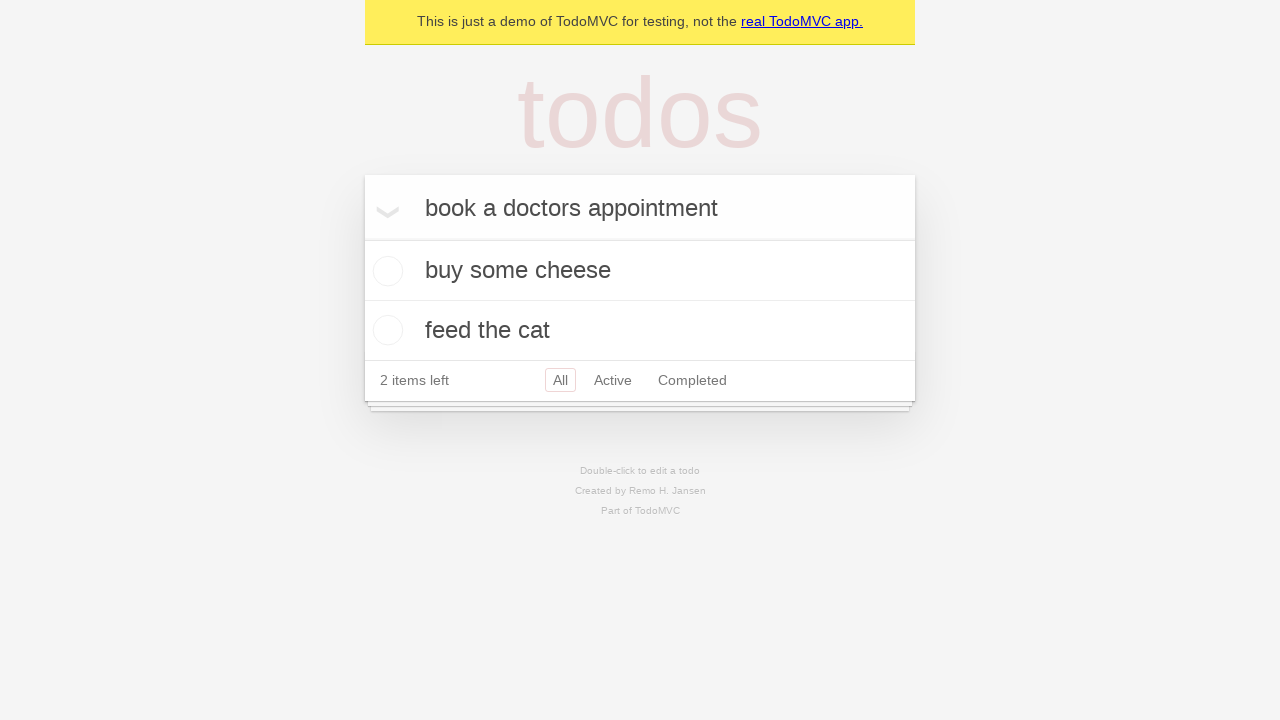

Pressed Enter to add third todo item on internal:attr=[placeholder="What needs to be done?"i]
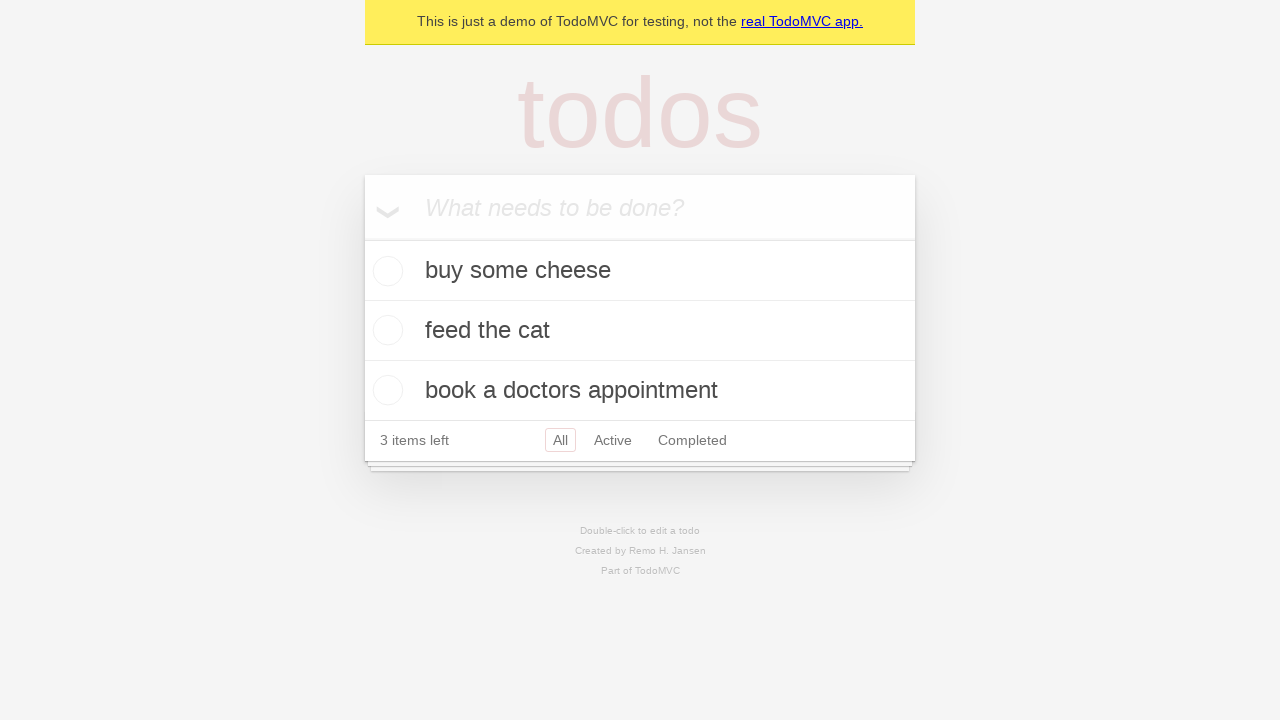

Double-clicked second todo item to enter edit mode at (640, 331) on internal:testid=[data-testid="todo-item"s] >> nth=1
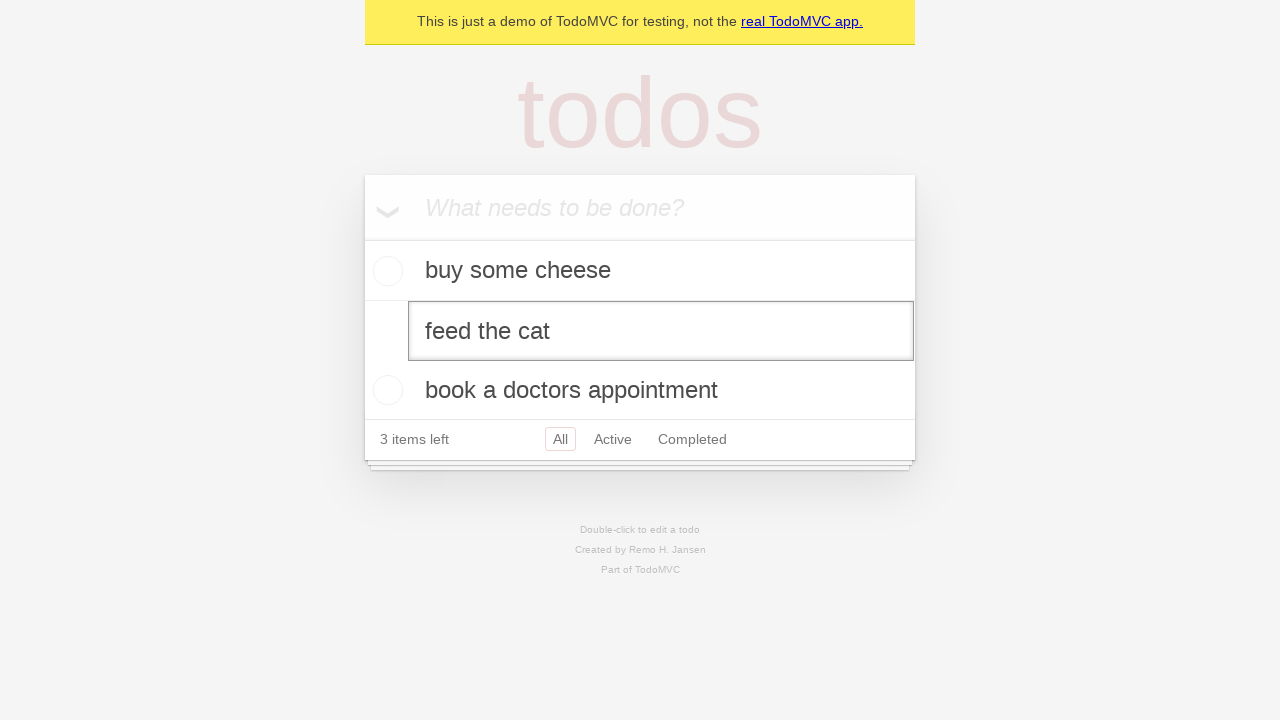

Cleared the text in the edit field on internal:testid=[data-testid="todo-item"s] >> nth=1 >> internal:role=textbox[nam
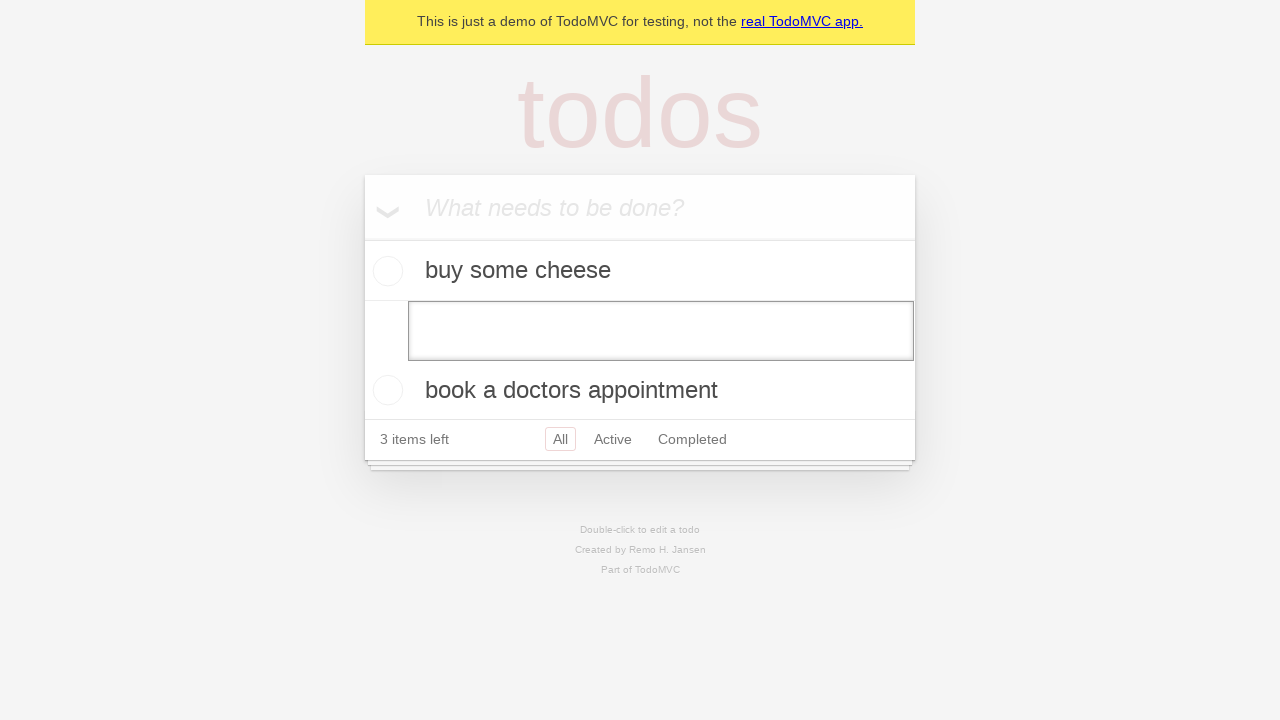

Pressed Enter to confirm empty text entry - todo item should be removed on internal:testid=[data-testid="todo-item"s] >> nth=1 >> internal:role=textbox[nam
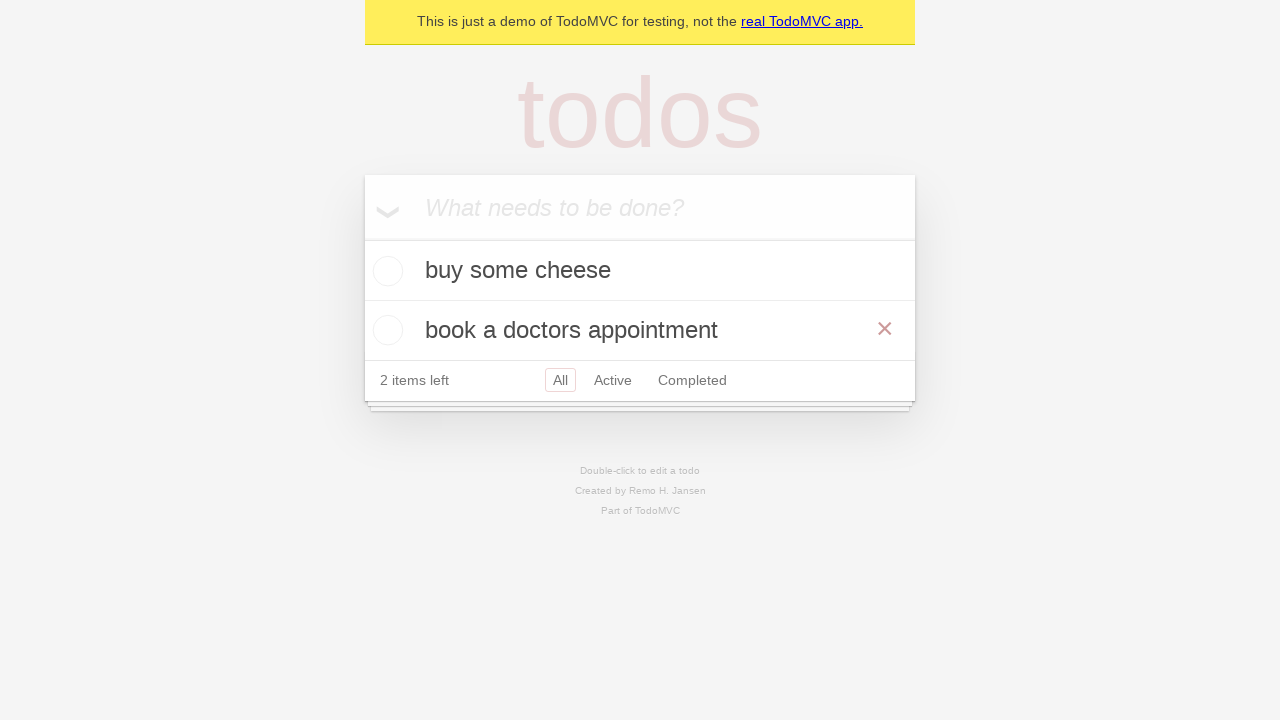

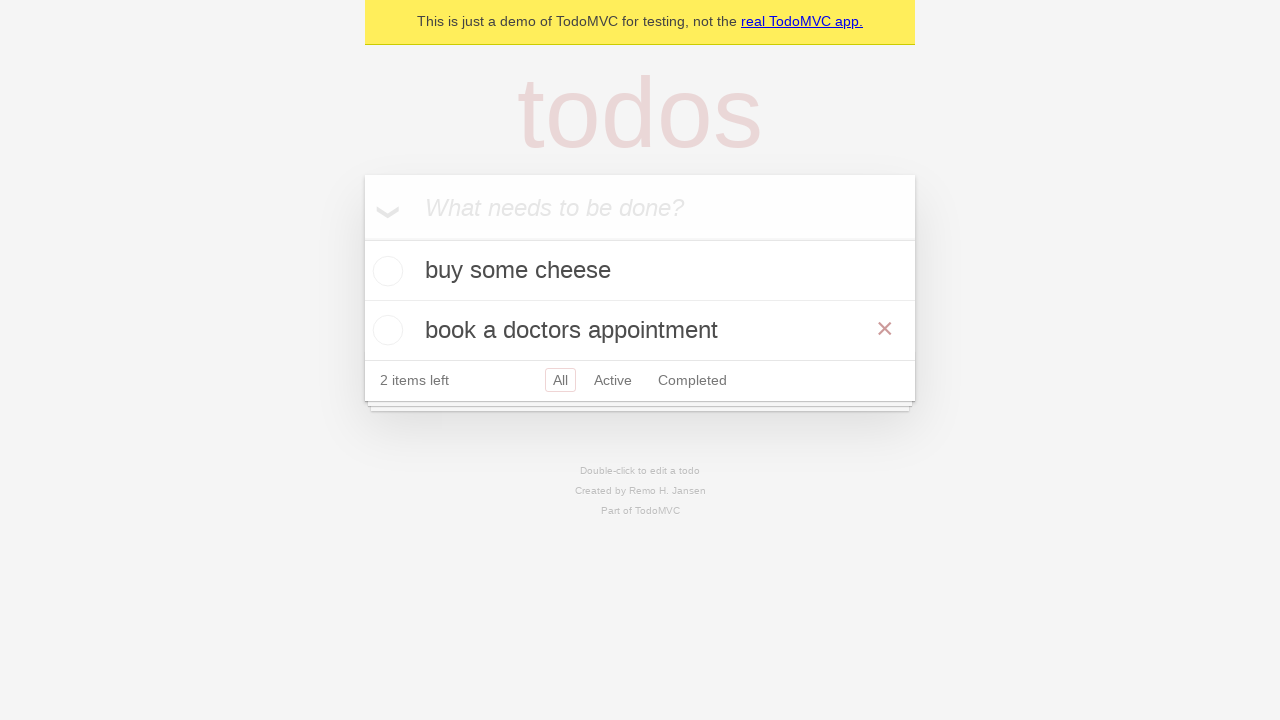